Tests navigation to the blog page and clicking on a blog filter category

Starting URL: https://prego.ua/

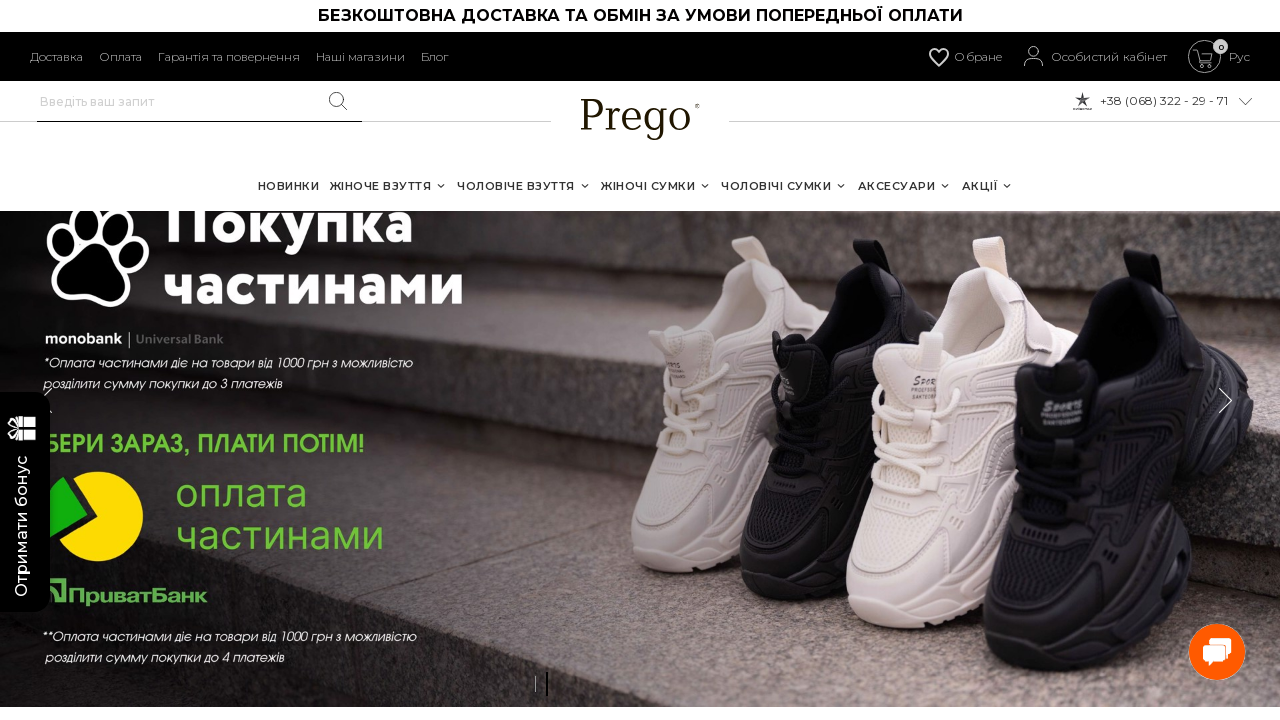

Clicked on 'Блог' (Blog) link to navigate to blog page at (434, 56) on text=Блог
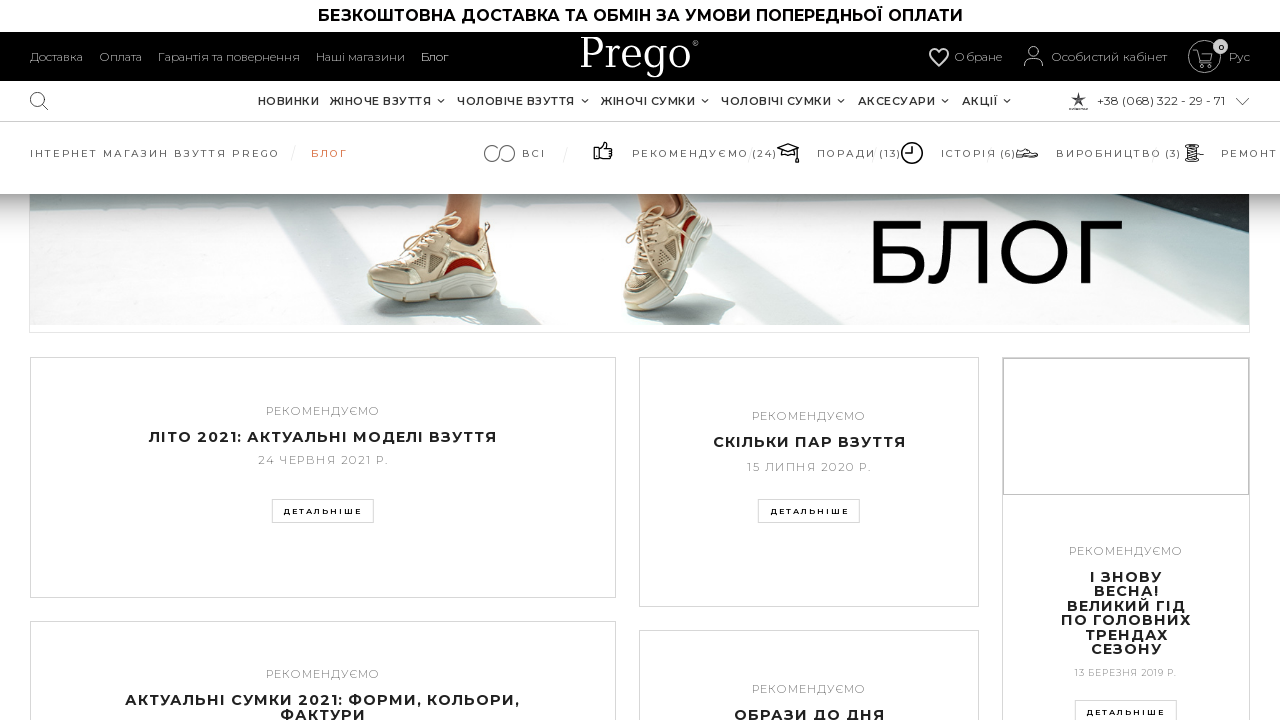

Blog page loaded and blog filter category selector appeared
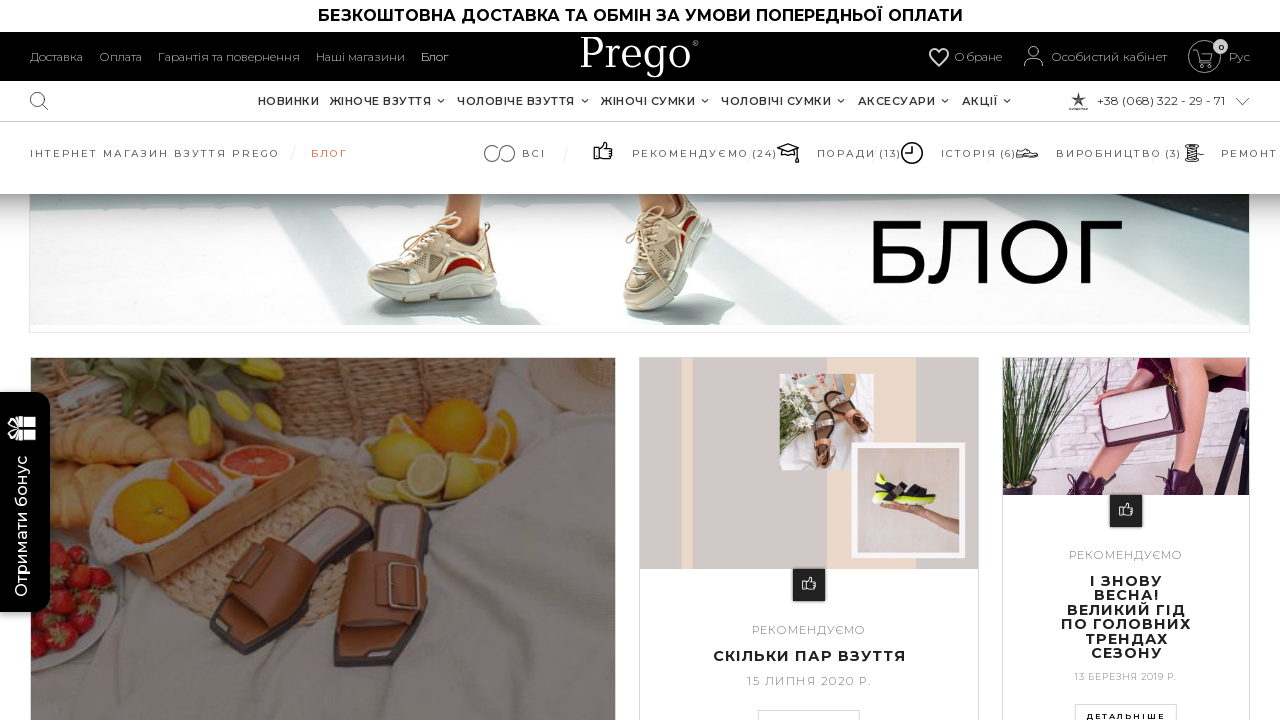

Clicked on blog filter category (5th multifilter option) at (1070, 154) on div.multifilter:nth-child(5) > a
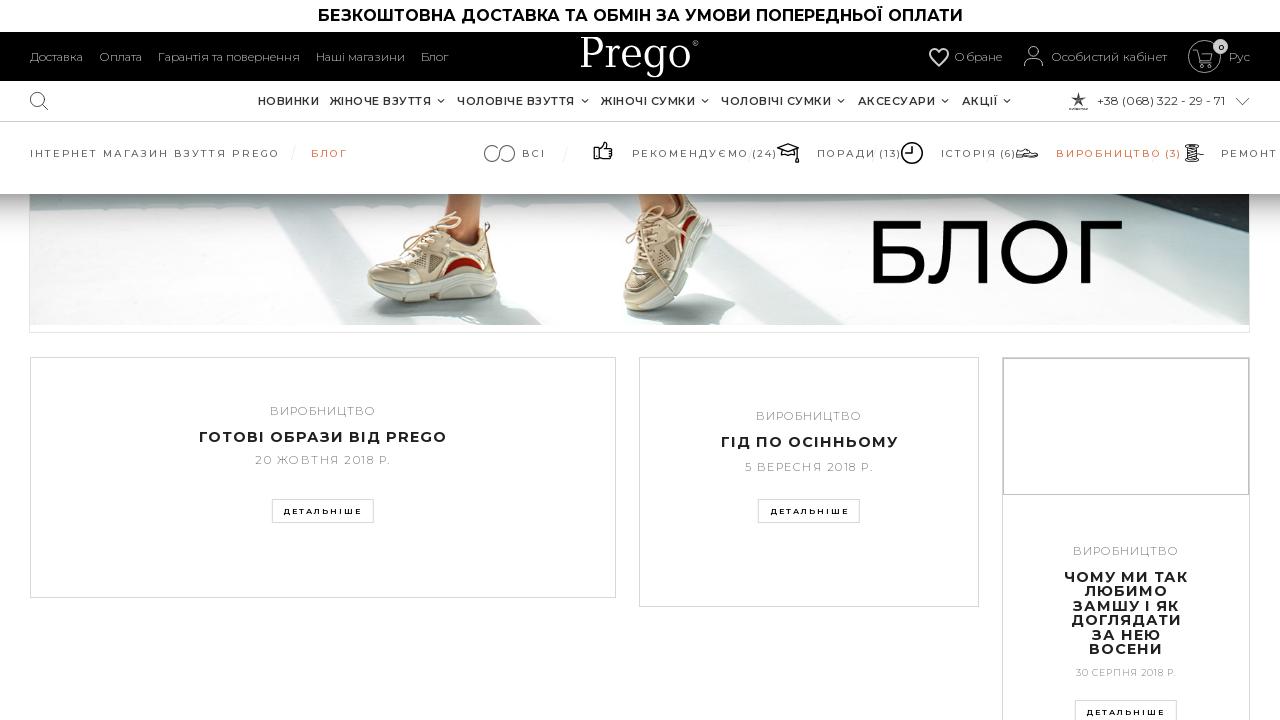

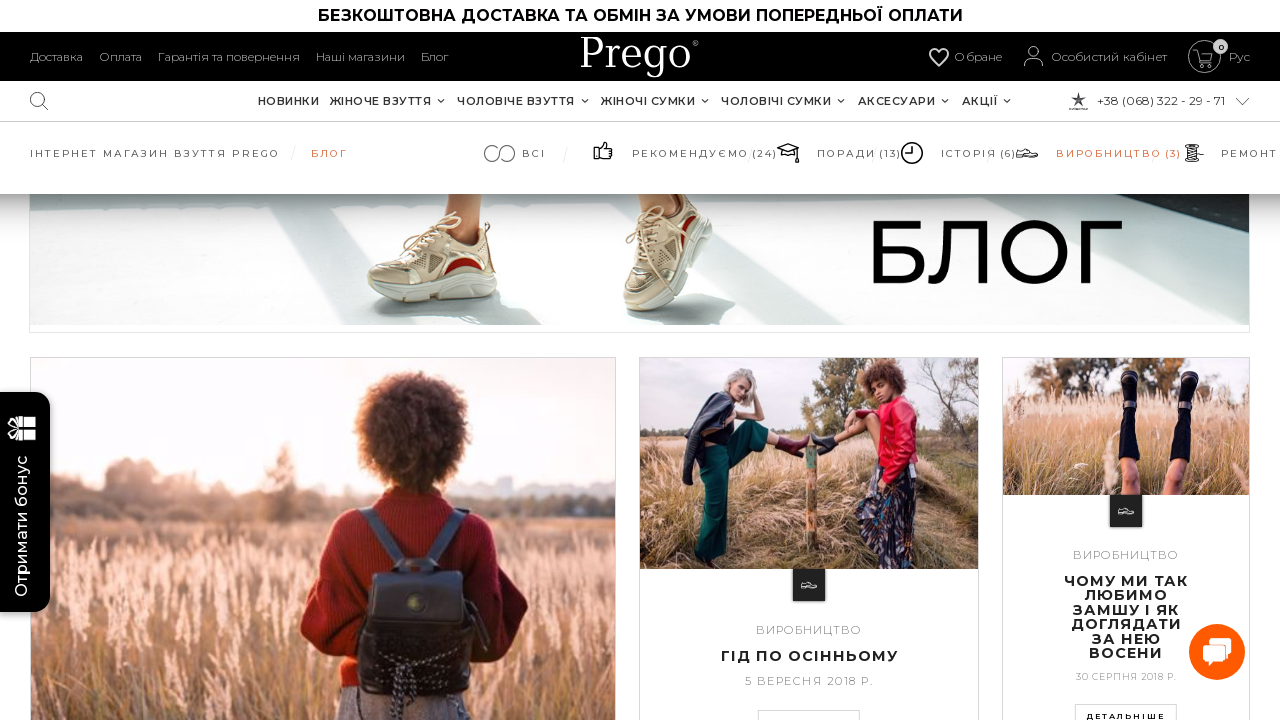